Tests keyboard functionality including typing text, selecting all with Ctrl+A, copying with Ctrl+C, tabbing to the next field, and pasting with Ctrl+V on a text comparison page.

Starting URL: https://gotranscript.com/text-compare

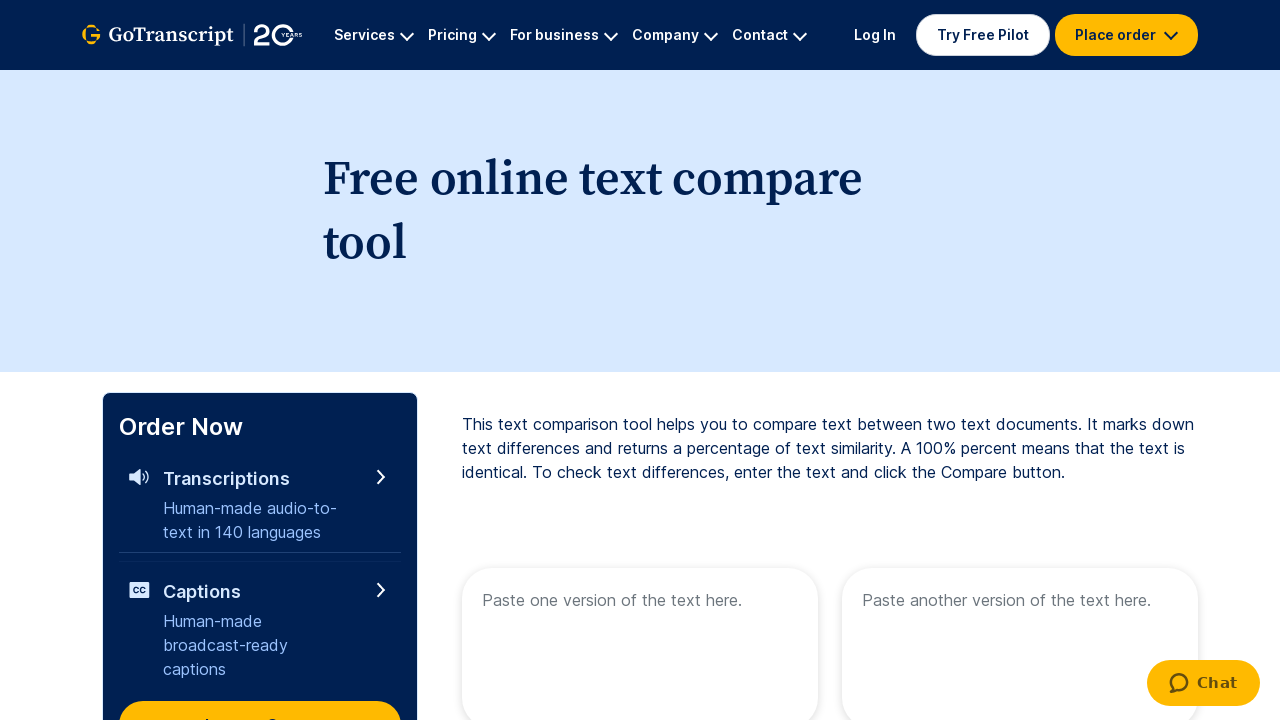

Typed 'Hi I am pooja' into the first textarea on xpath=//textarea[@name='text1']
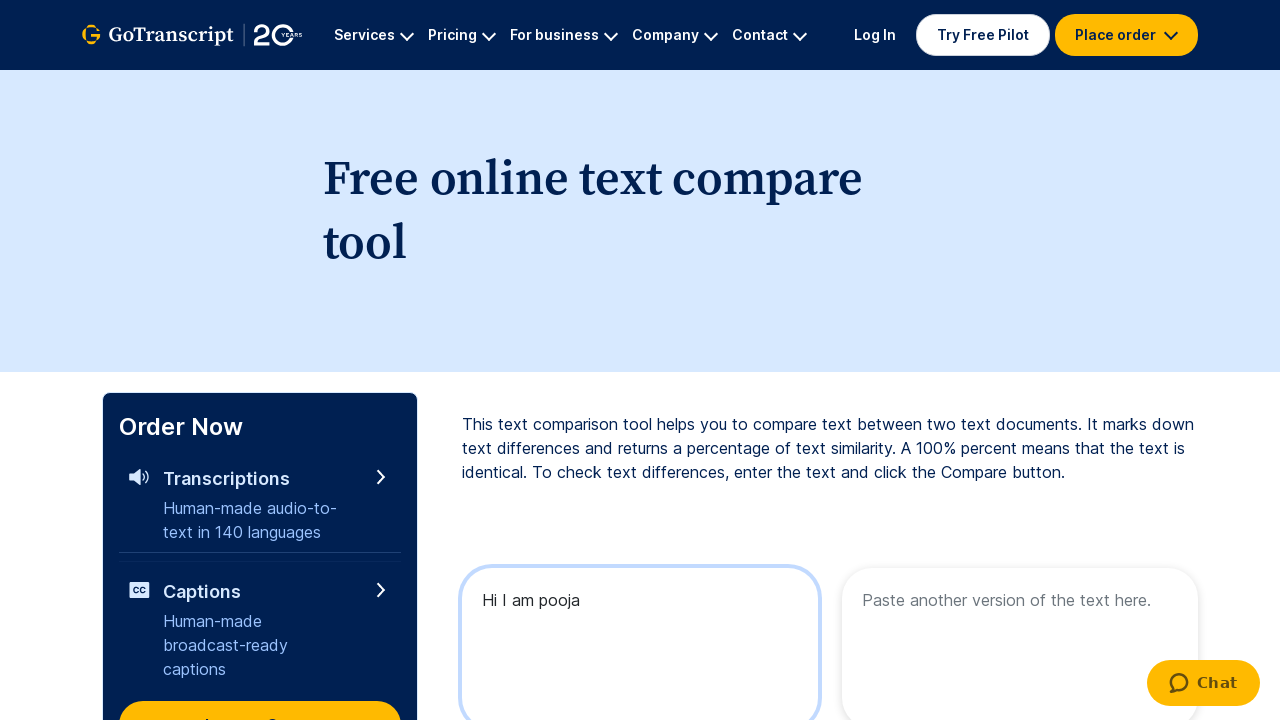

Pressed Ctrl+A to select all text
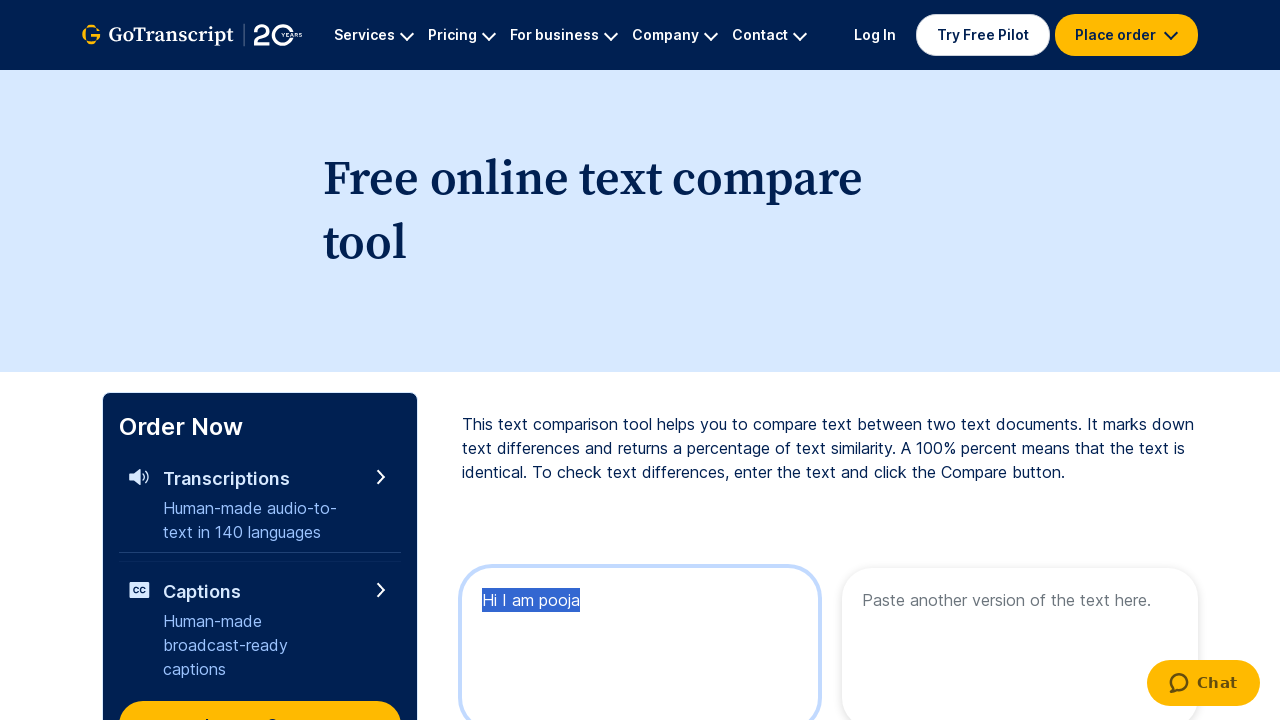

Pressed Ctrl+C to copy selected text
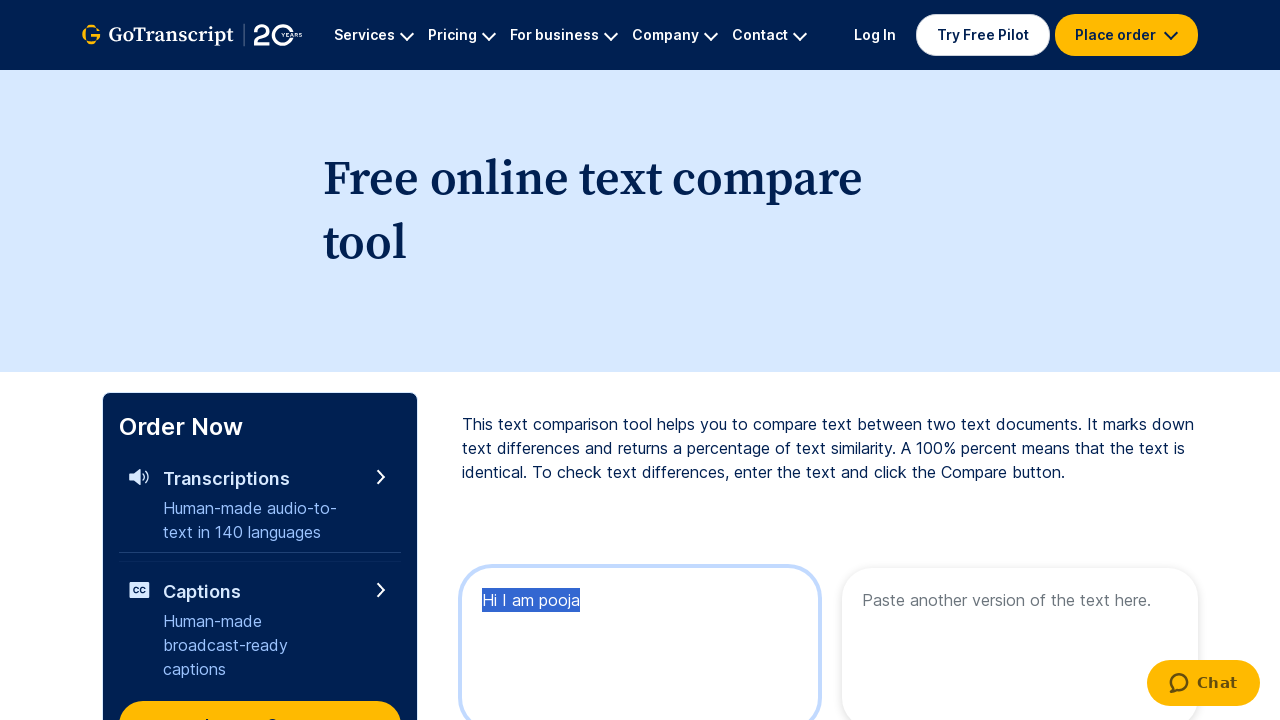

Pressed Tab key down to navigate to next field
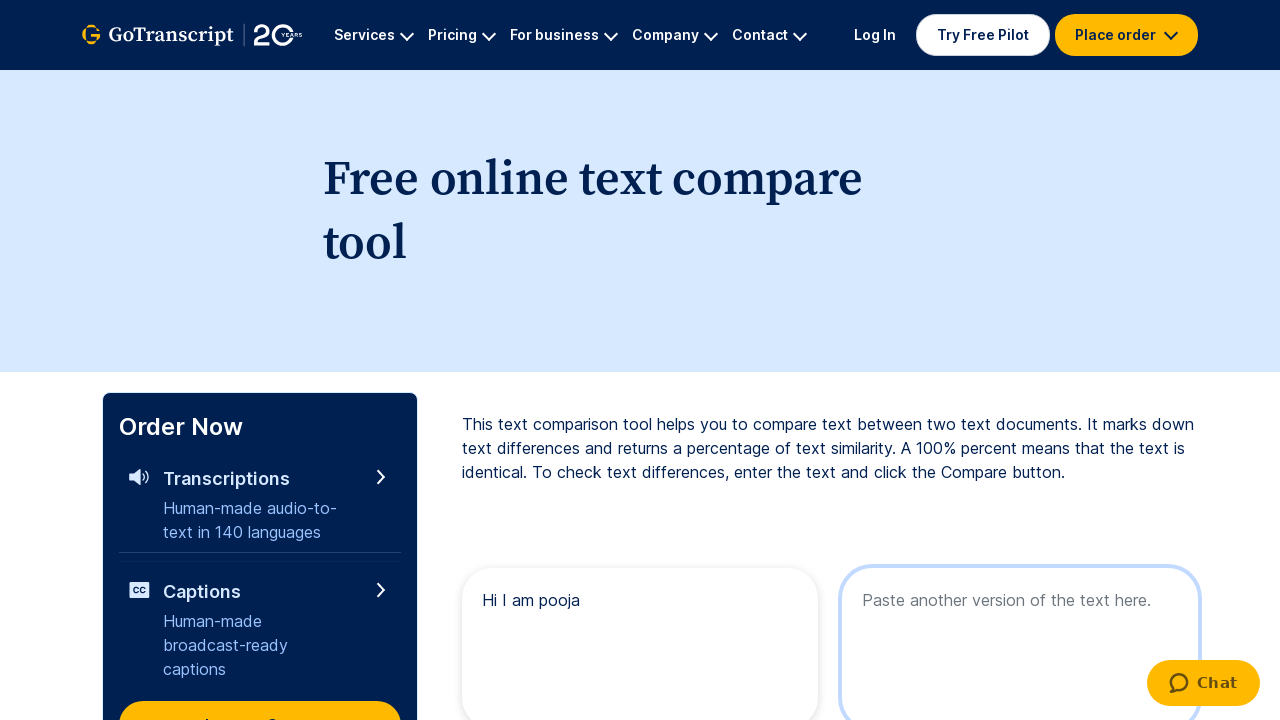

Released Tab key
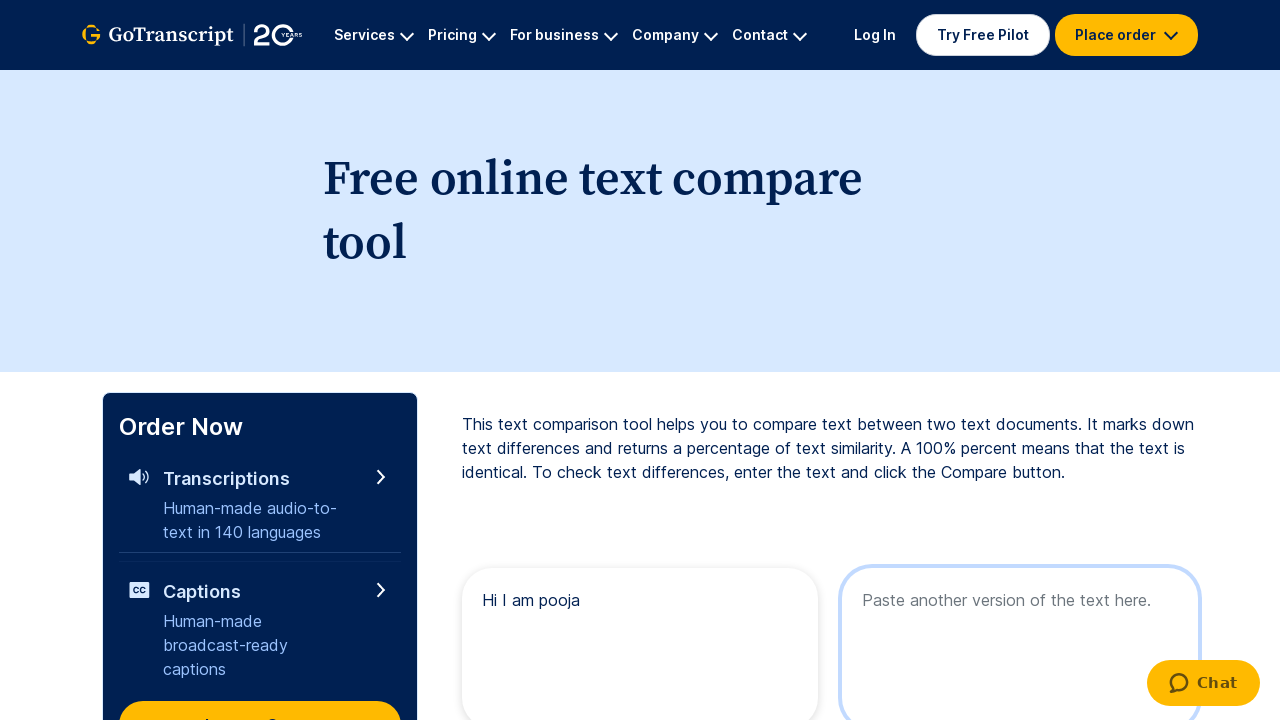

Pressed Ctrl+V to paste copied text into second textarea
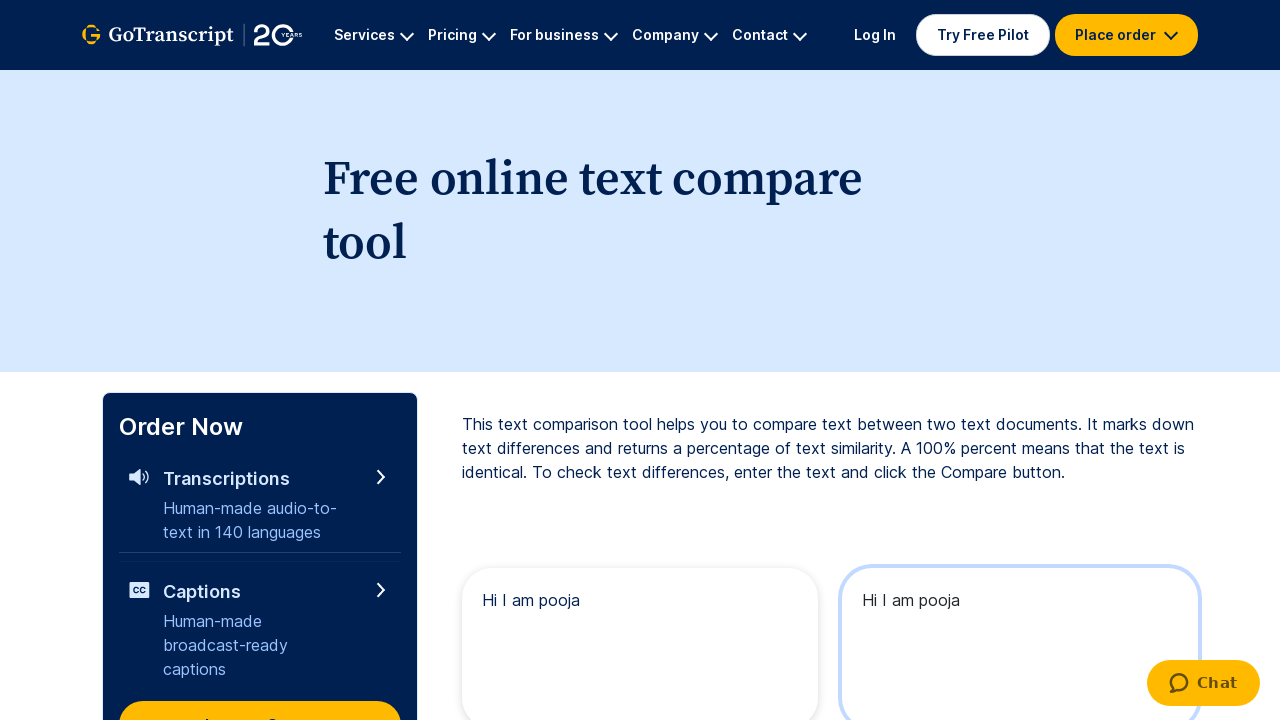

Waited 2 seconds for paste action to complete
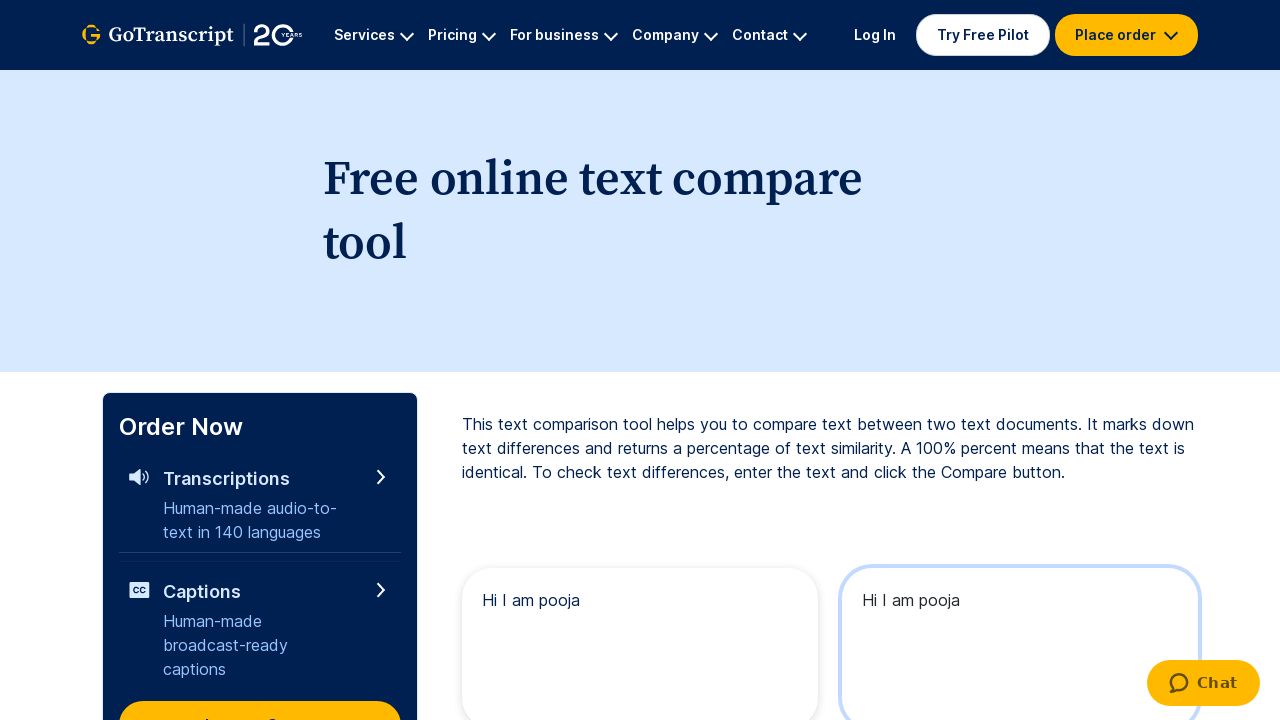

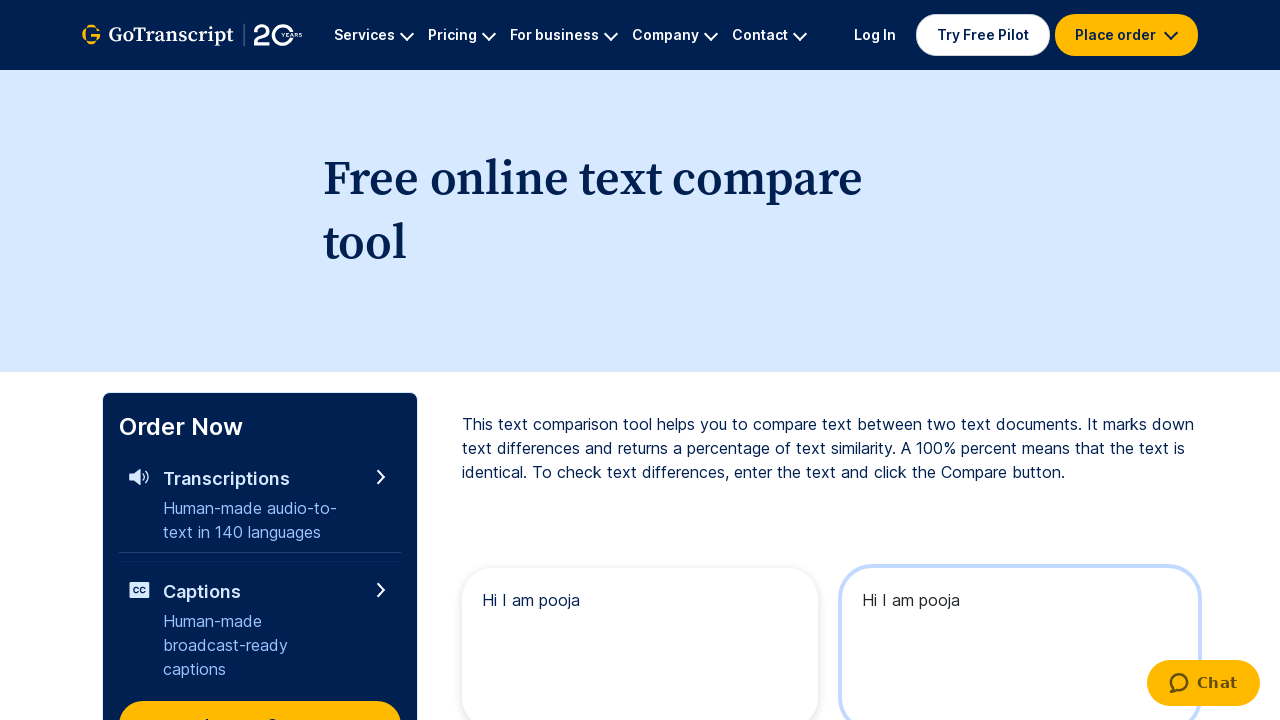